Tests a slow calculator by setting a delay, performing an addition operation (7+8), and verifying the result equals 15

Starting URL: https://bonigarcia.dev/selenium-webdriver-java/slow-calculator.html

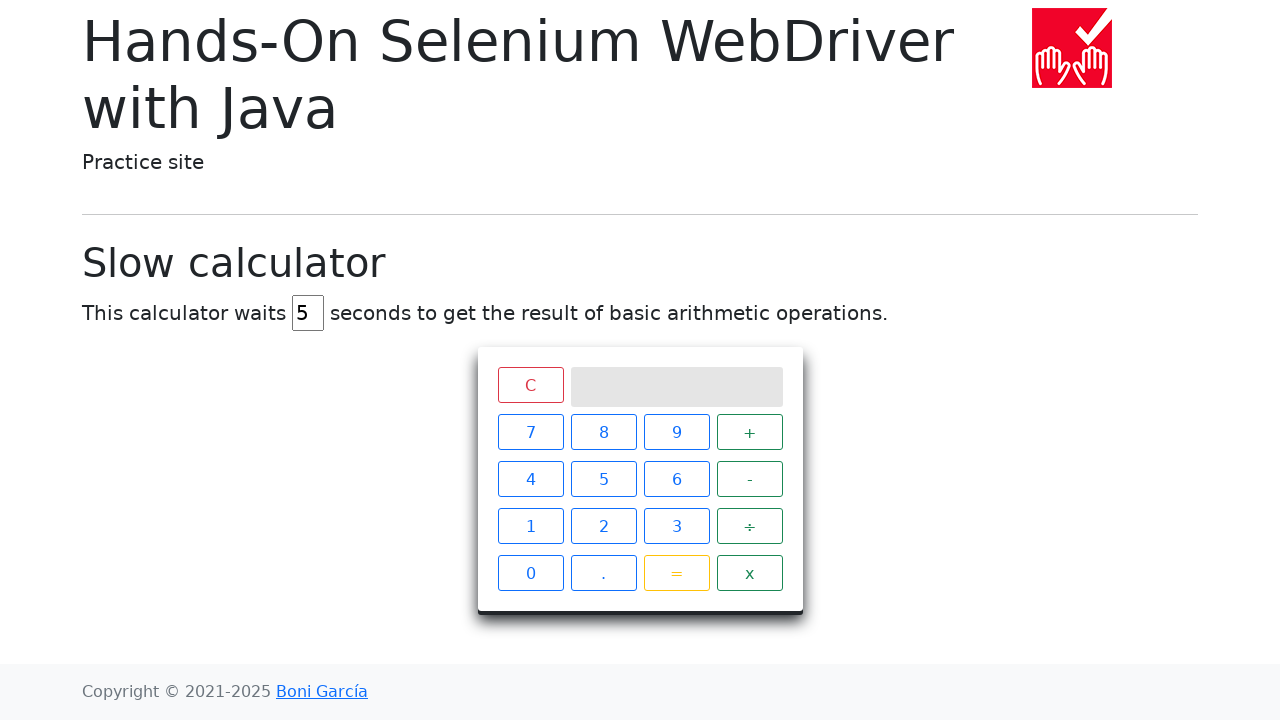

Cleared the delay input field on #delay
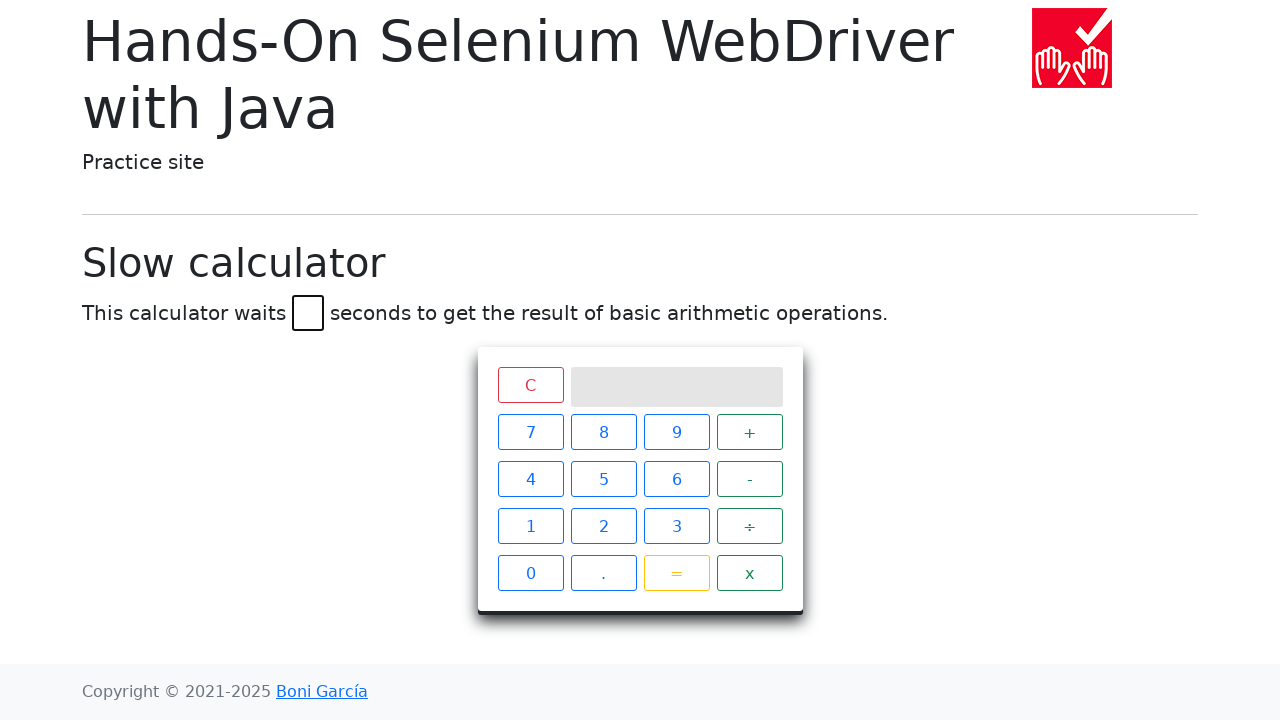

Set delay value to 45 milliseconds on #delay
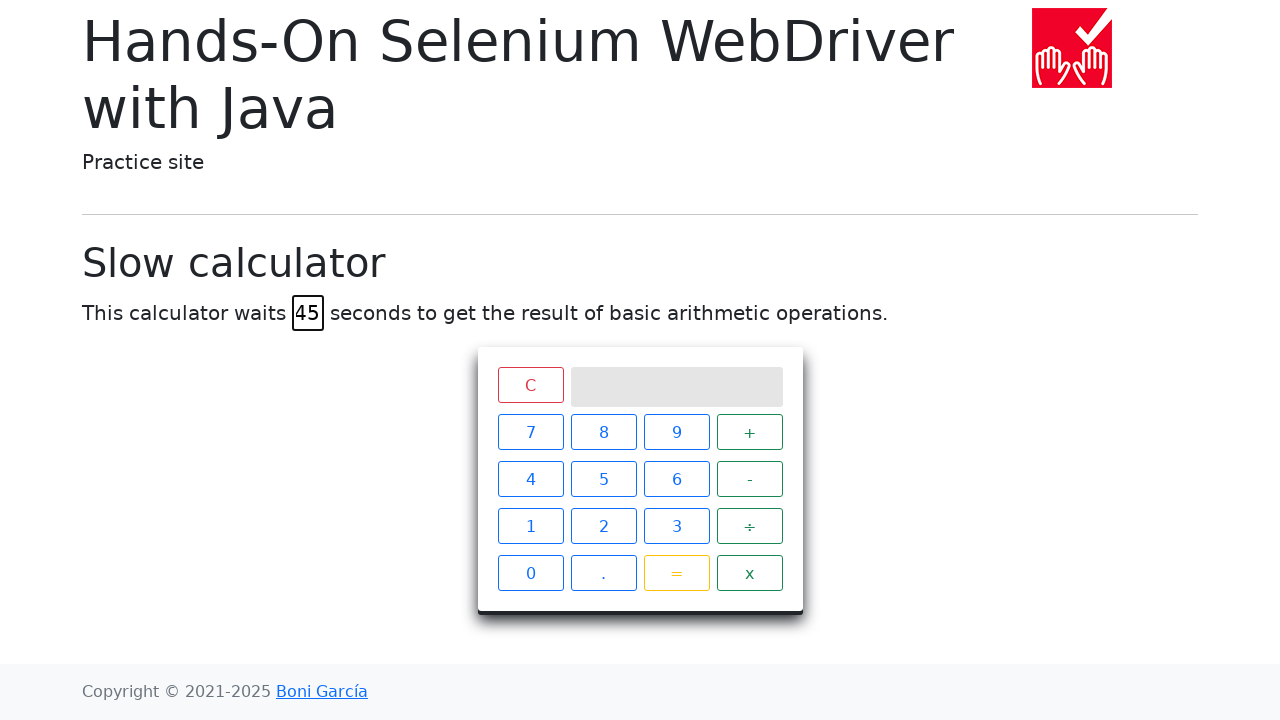

Clicked number 7 at (530, 432) on xpath=//span[text()='7']
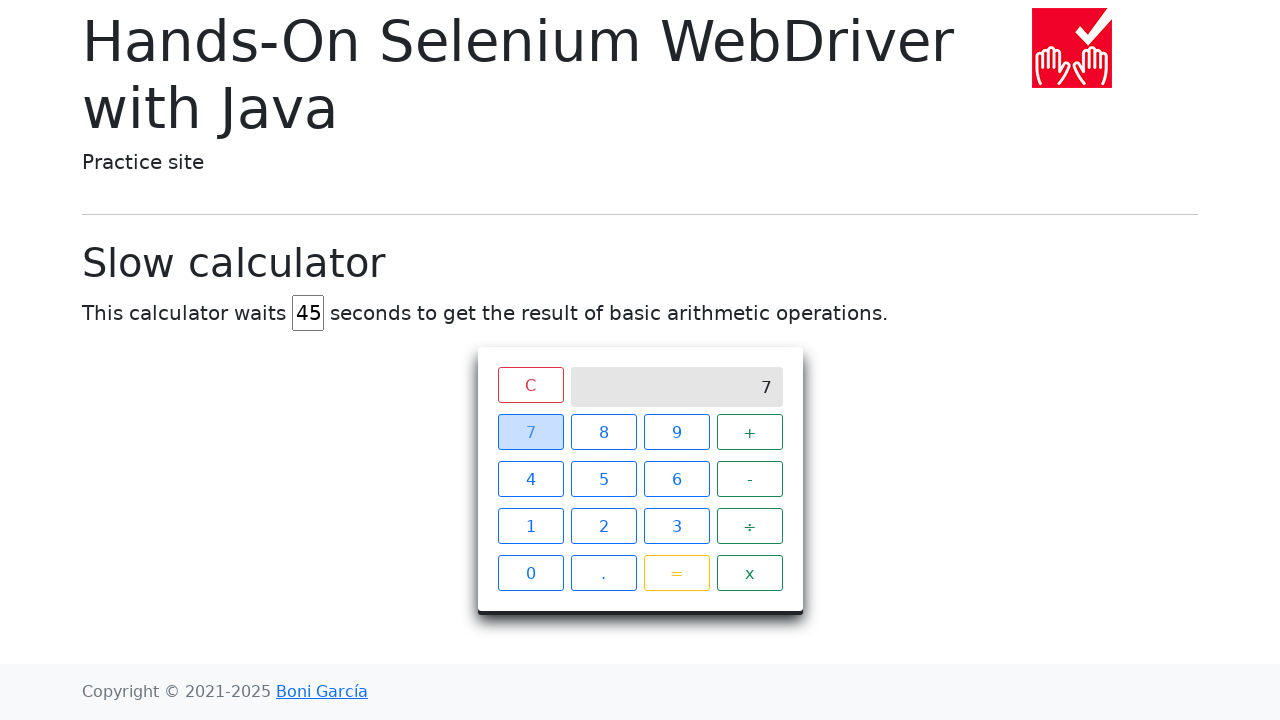

Clicked plus operator at (750, 432) on xpath=//span[text()='+']
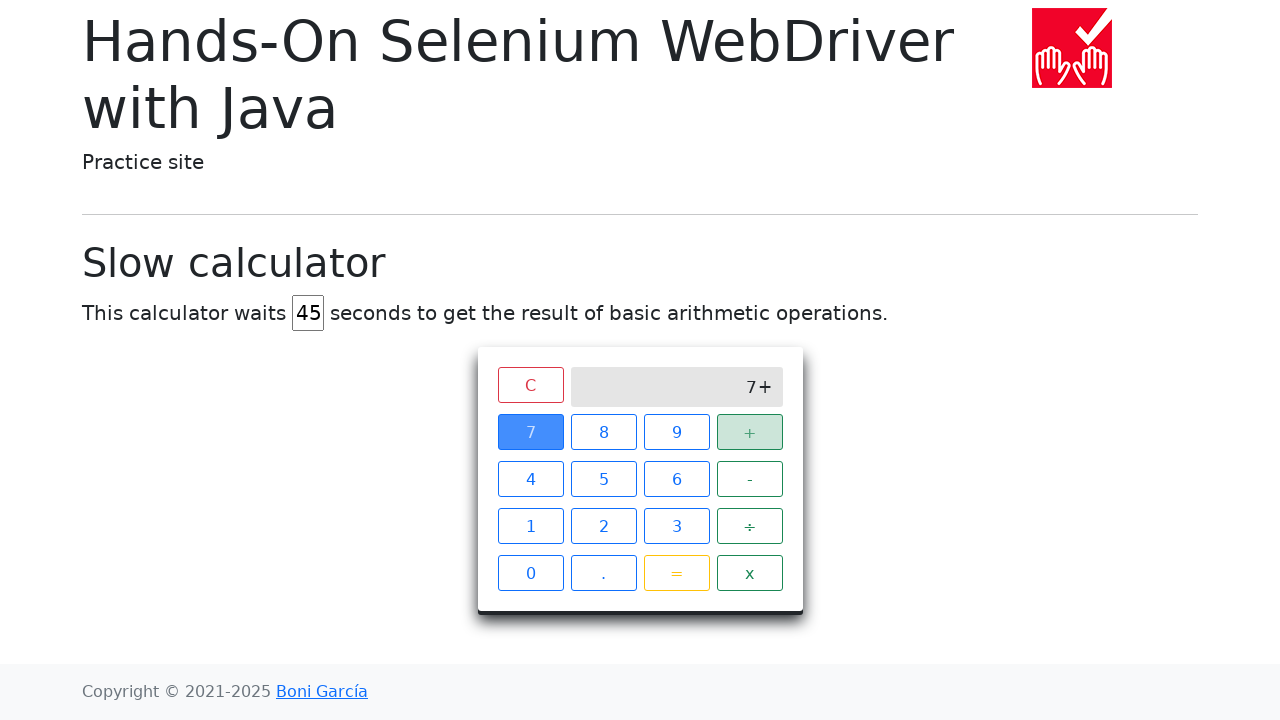

Clicked number 8 at (604, 432) on xpath=//span[text()='8']
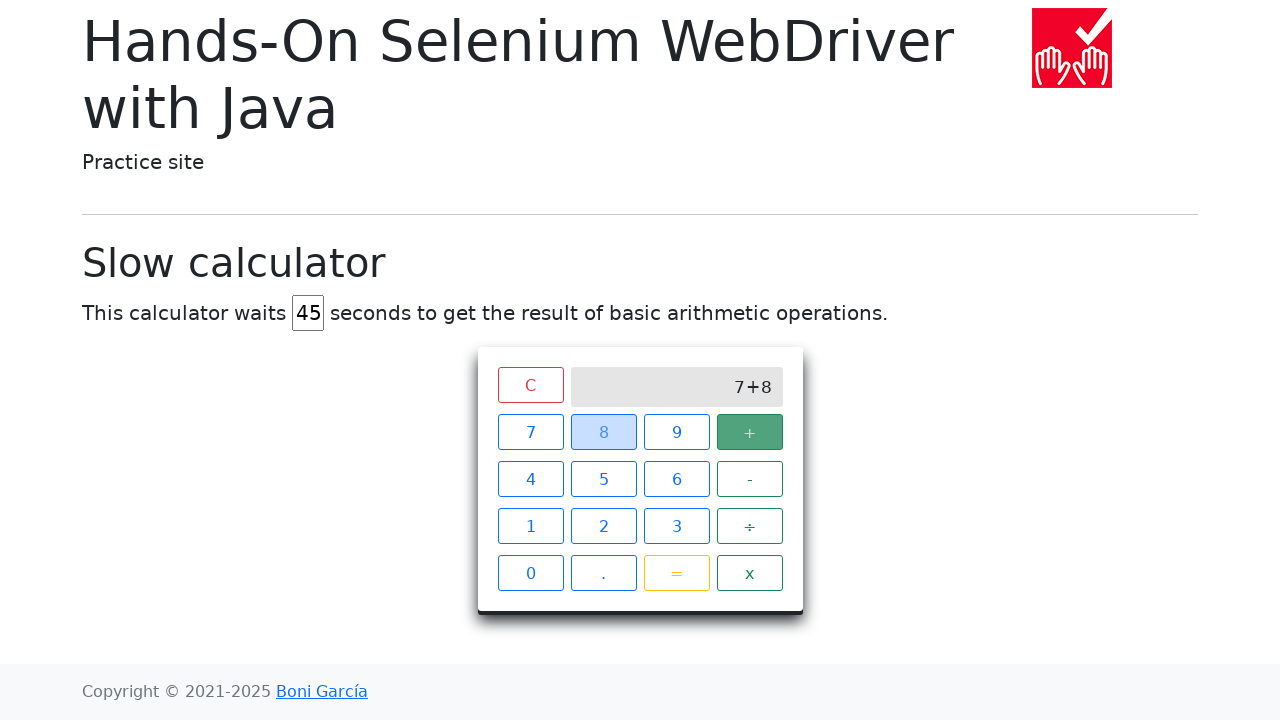

Clicked equals button to perform calculation at (676, 573) on xpath=//span[text()='=']
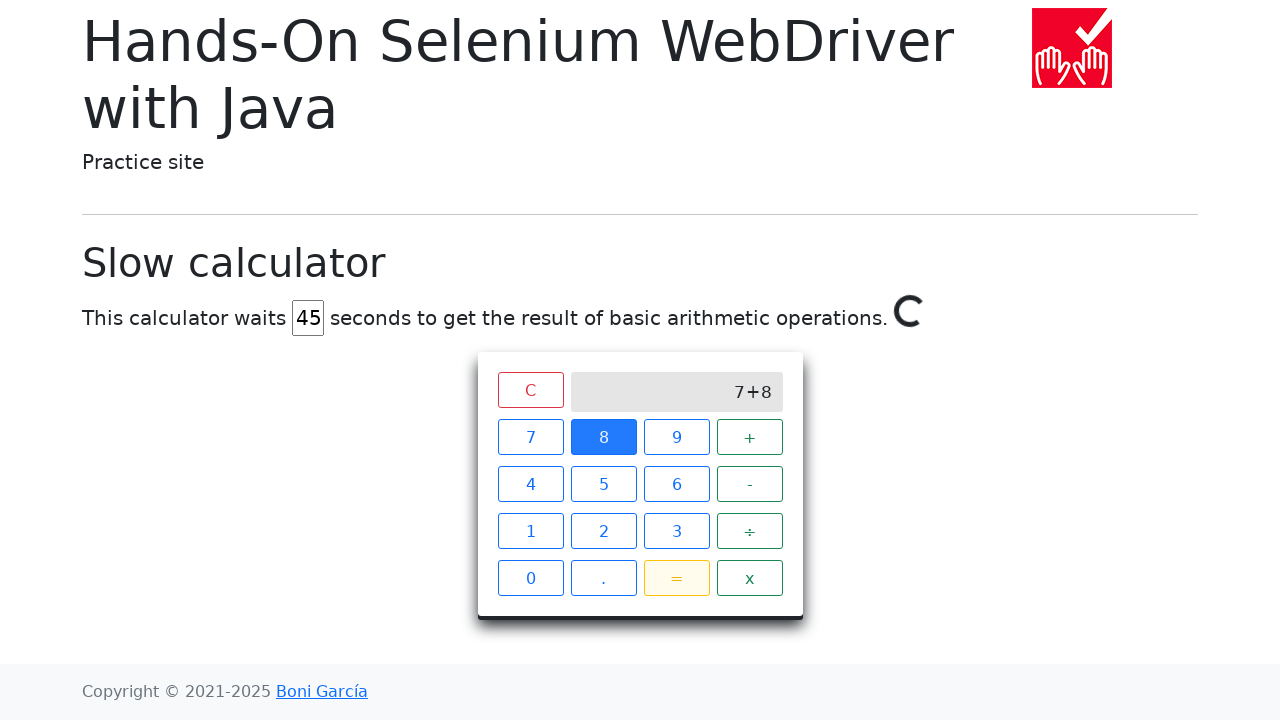

Waited for calculation to complete and result to display '15'
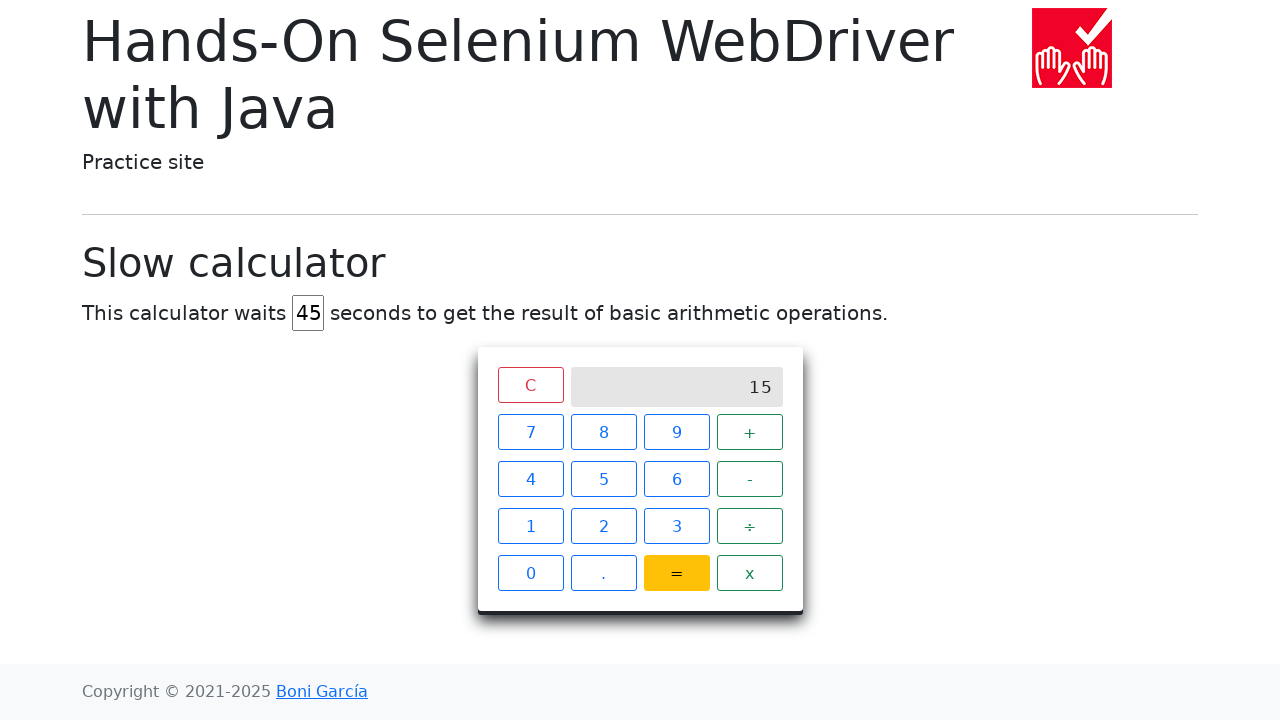

Verified that calculator result equals 15
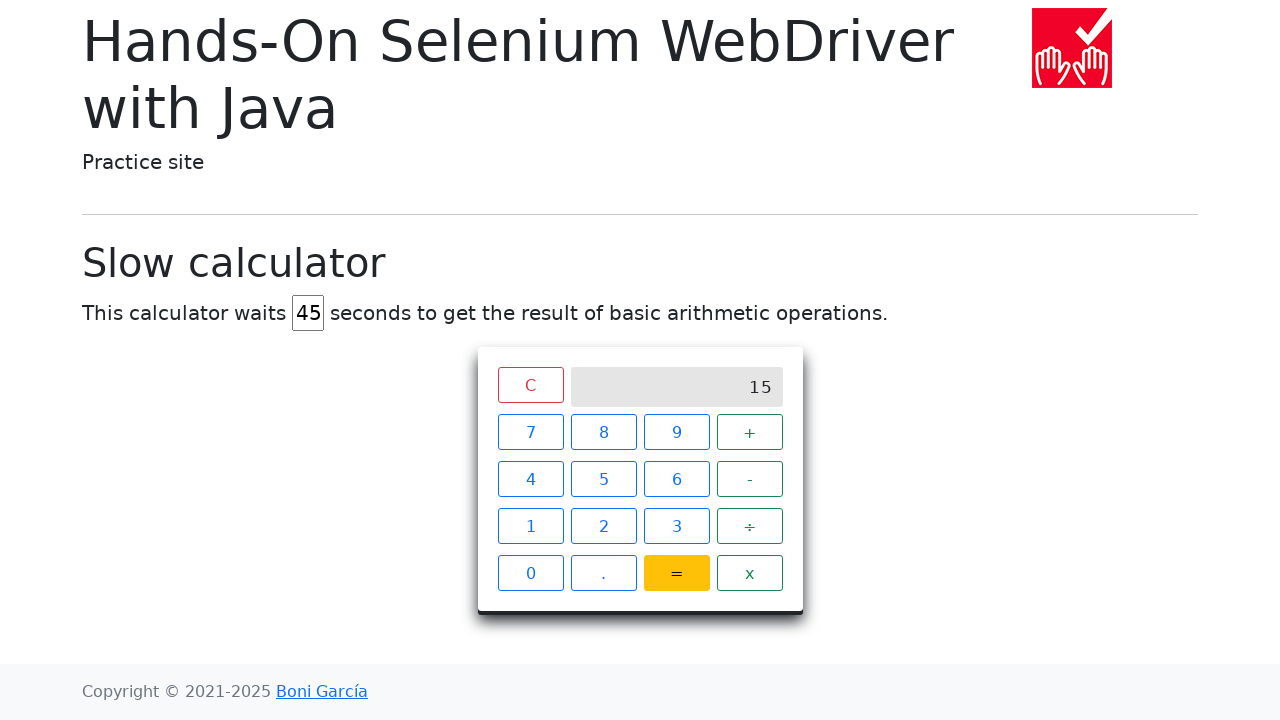

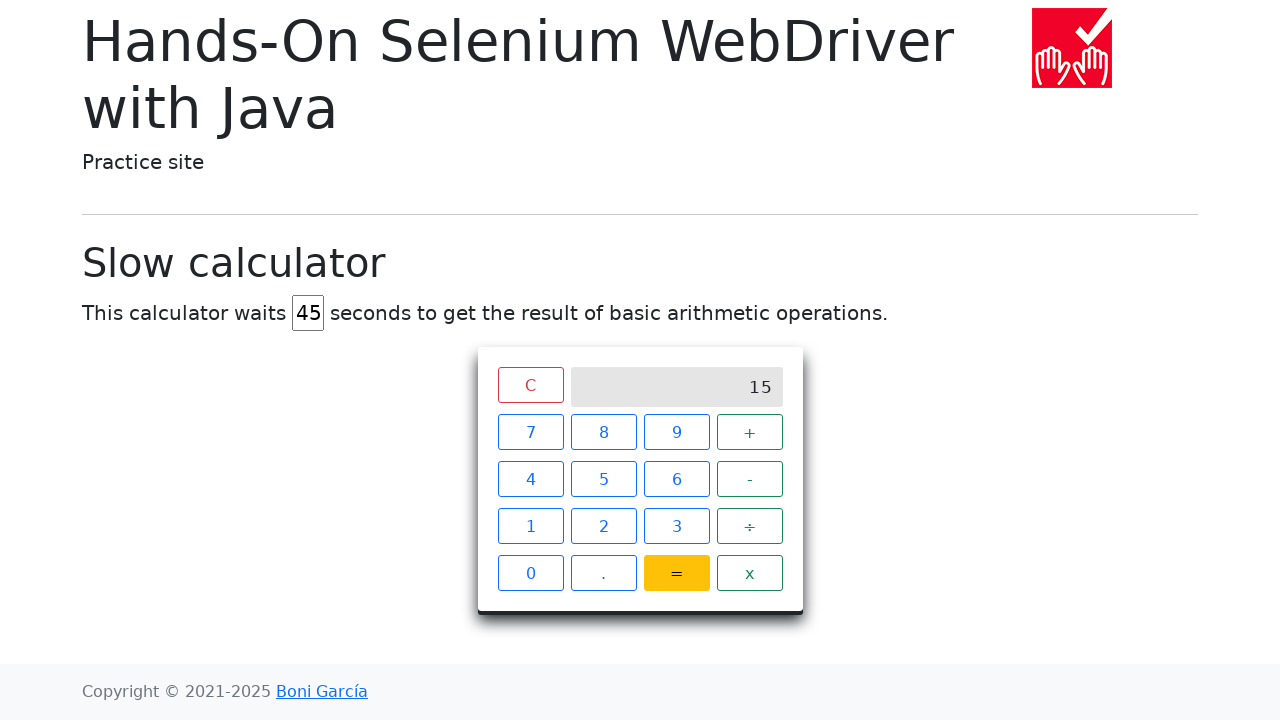